Tests double-click functionality by entering text in a field and using double-click to copy it to another field

Starting URL: https://www.w3schools.com/tags/tryit.asp?filename=tryhtml5_ev_ondblclick3

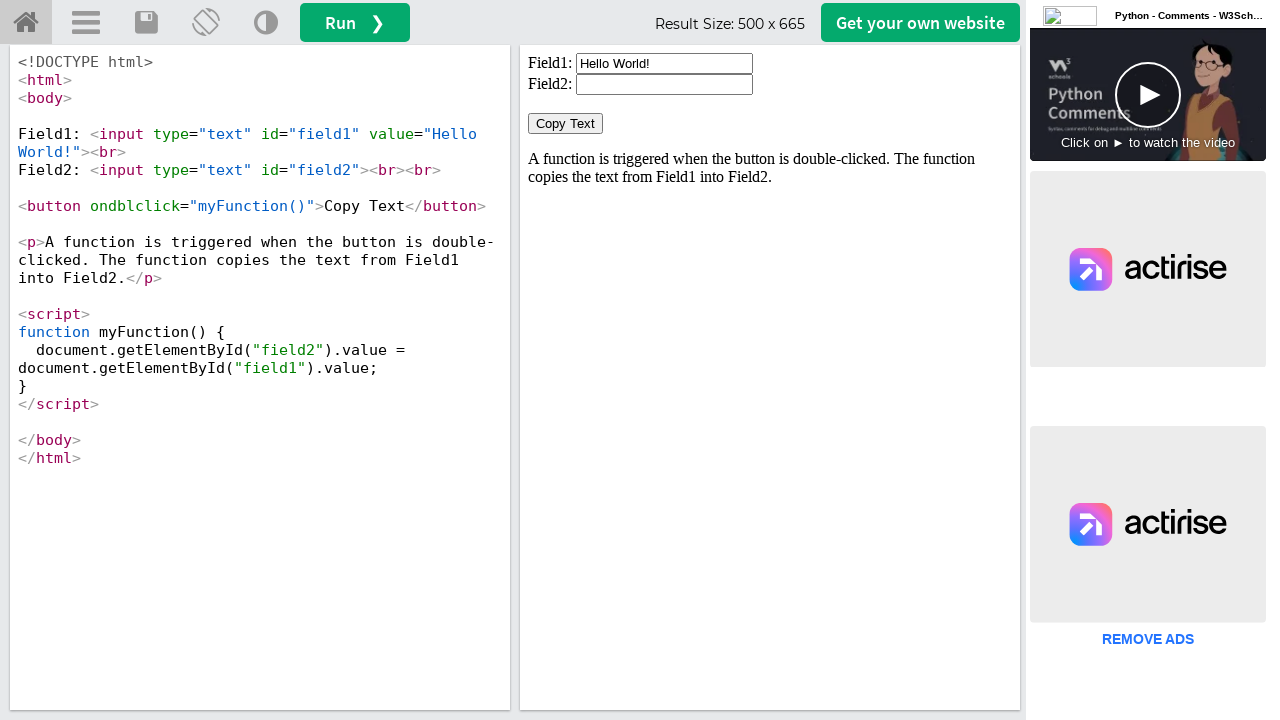

Located iframe containing the double-click demo
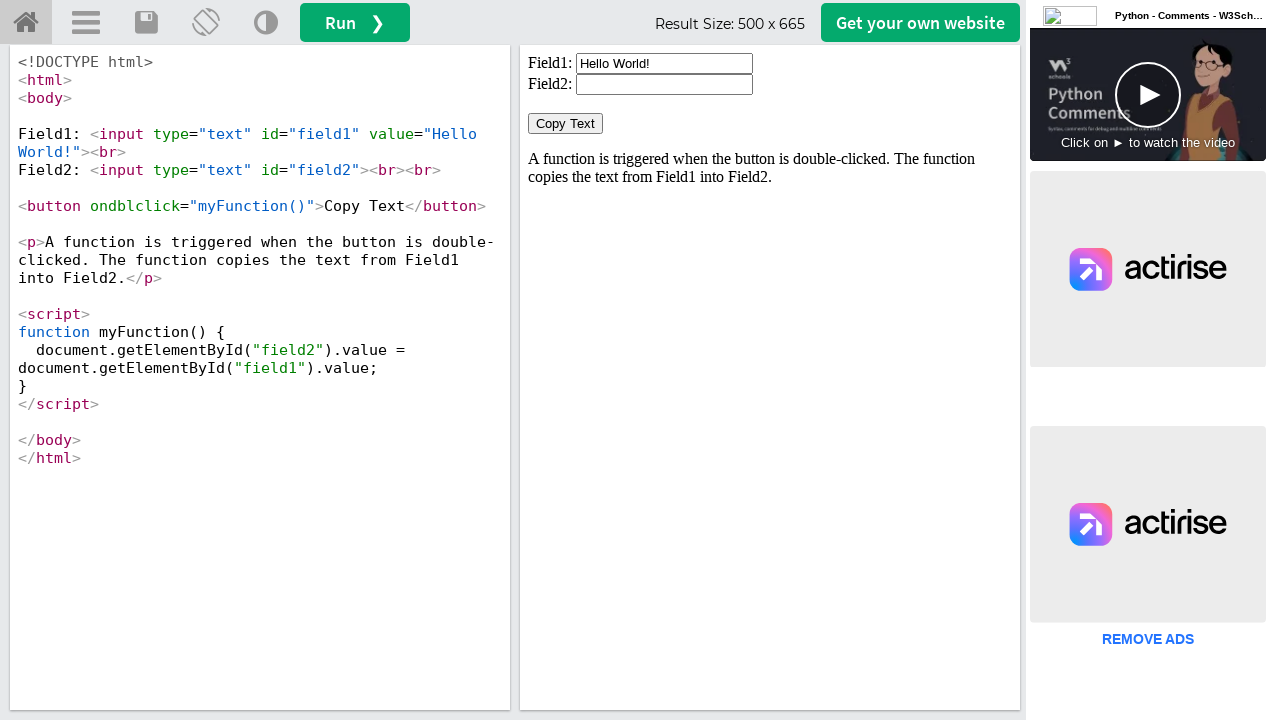

Cleared the first input field on #iframeResult >> internal:control=enter-frame >> #field1
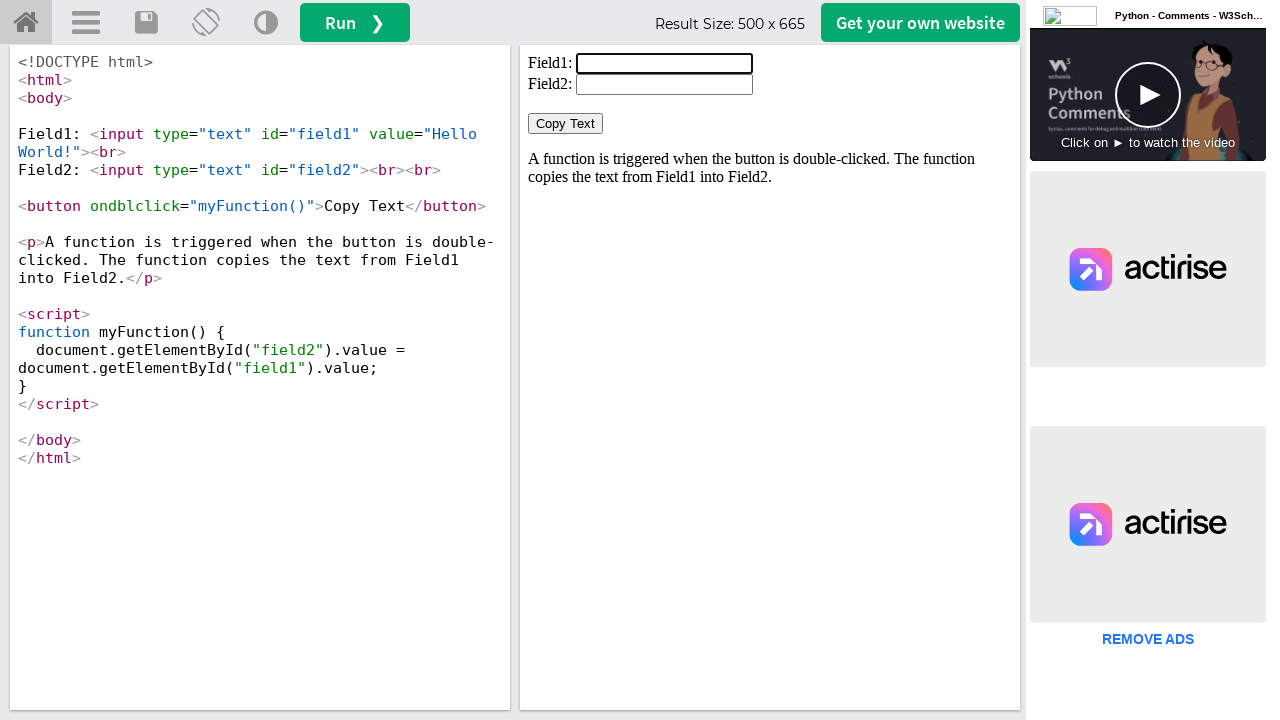

Filled first field with 'selenium' on #iframeResult >> internal:control=enter-frame >> #field1
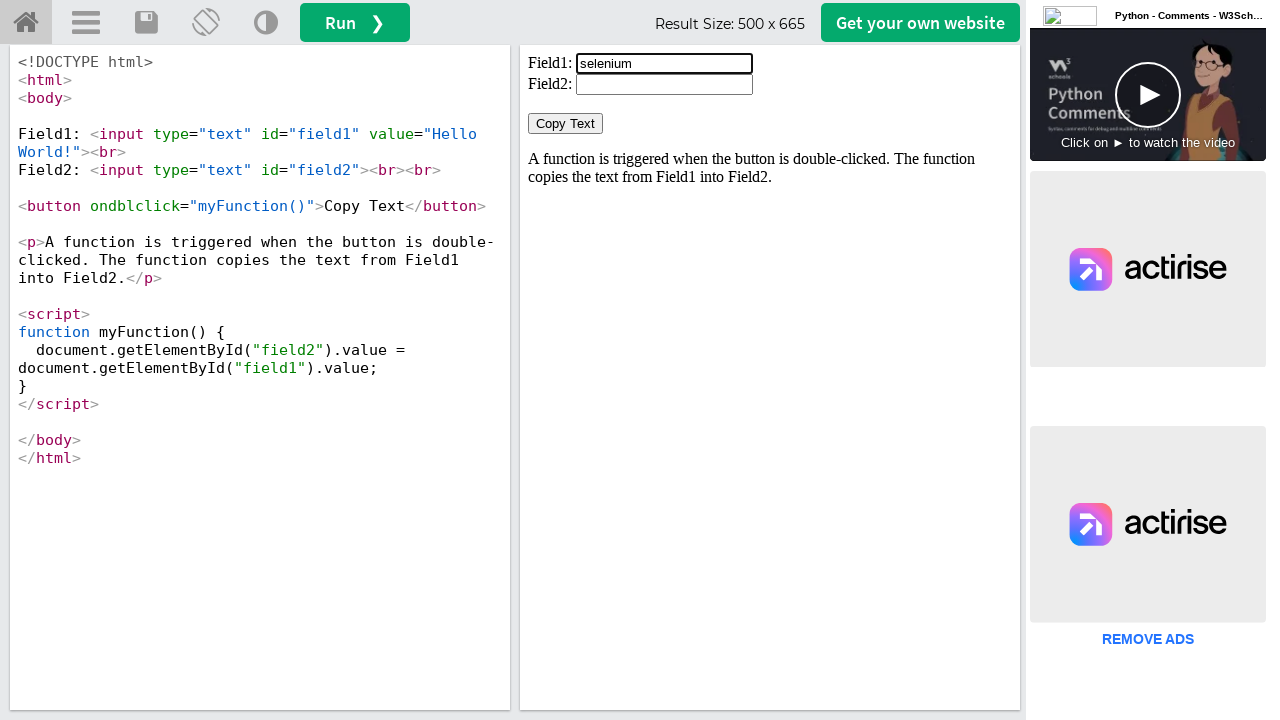

Double-clicked the 'Copy Text' button at (566, 124) on #iframeResult >> internal:control=enter-frame >> text=Copy Text
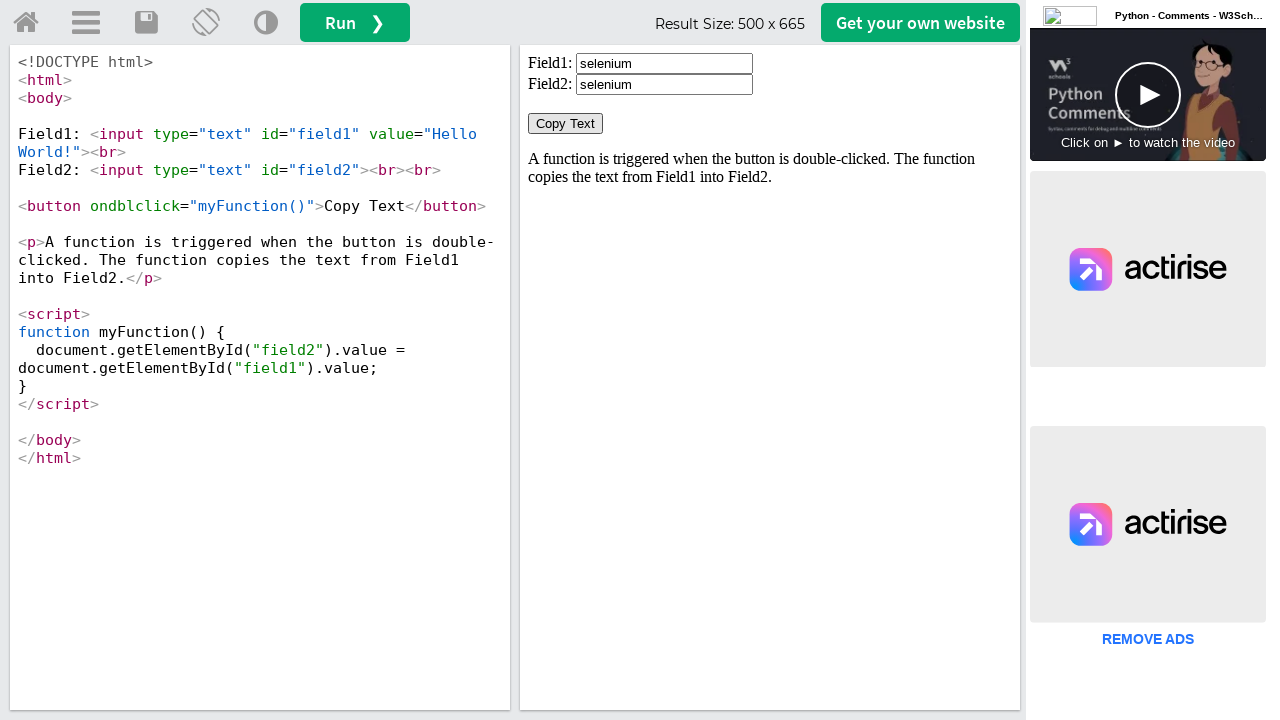

Verified that the second field is now visible after double-click
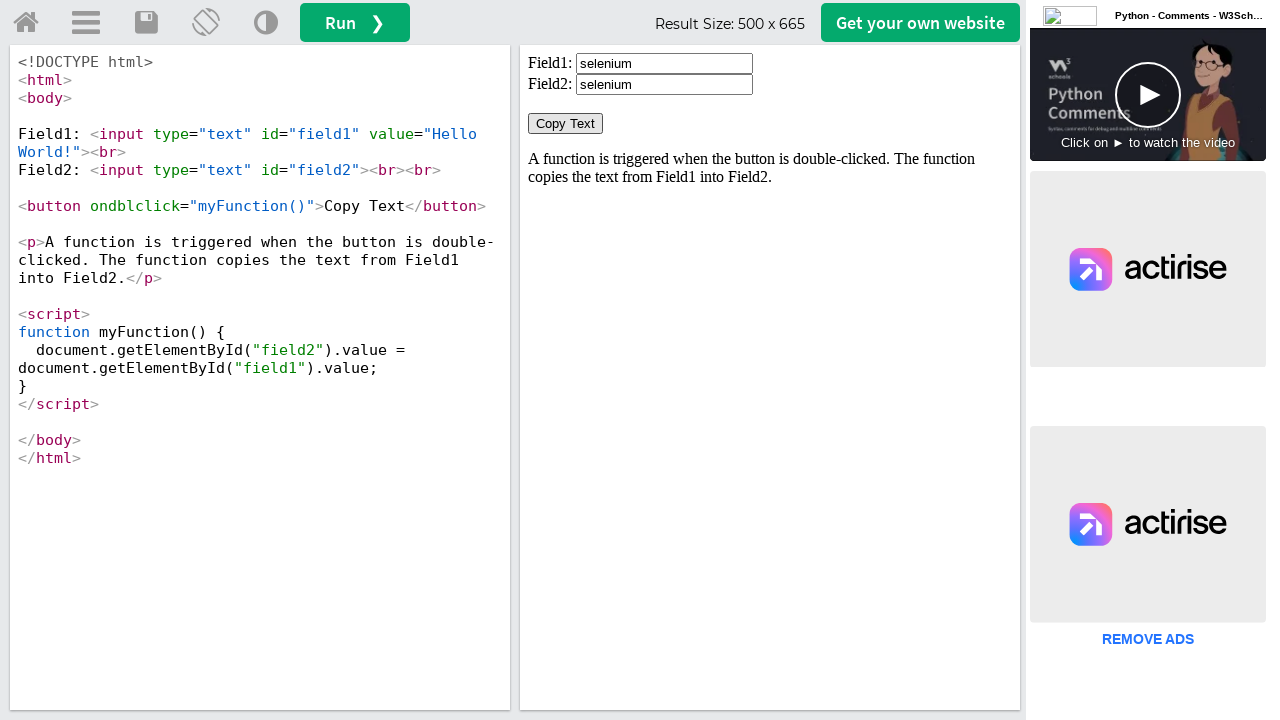

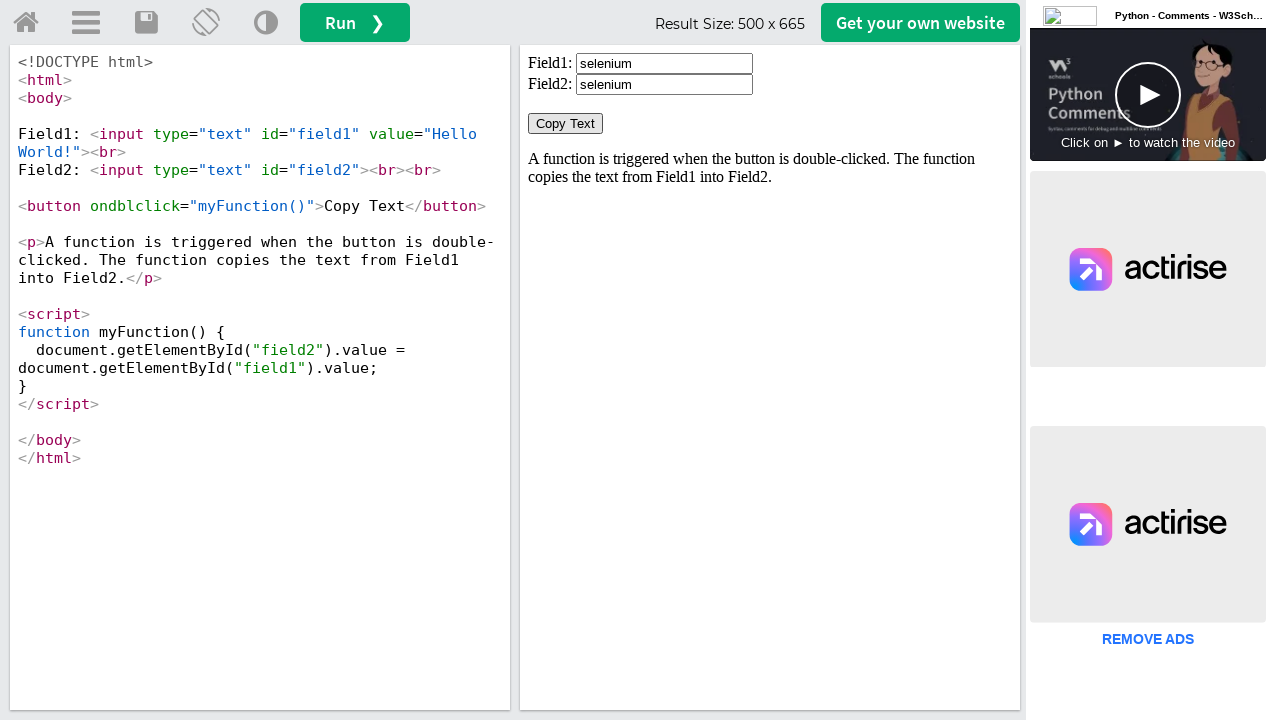